Tests that the Clear completed button displays correct text after marking an item complete

Starting URL: https://demo.playwright.dev/todomvc

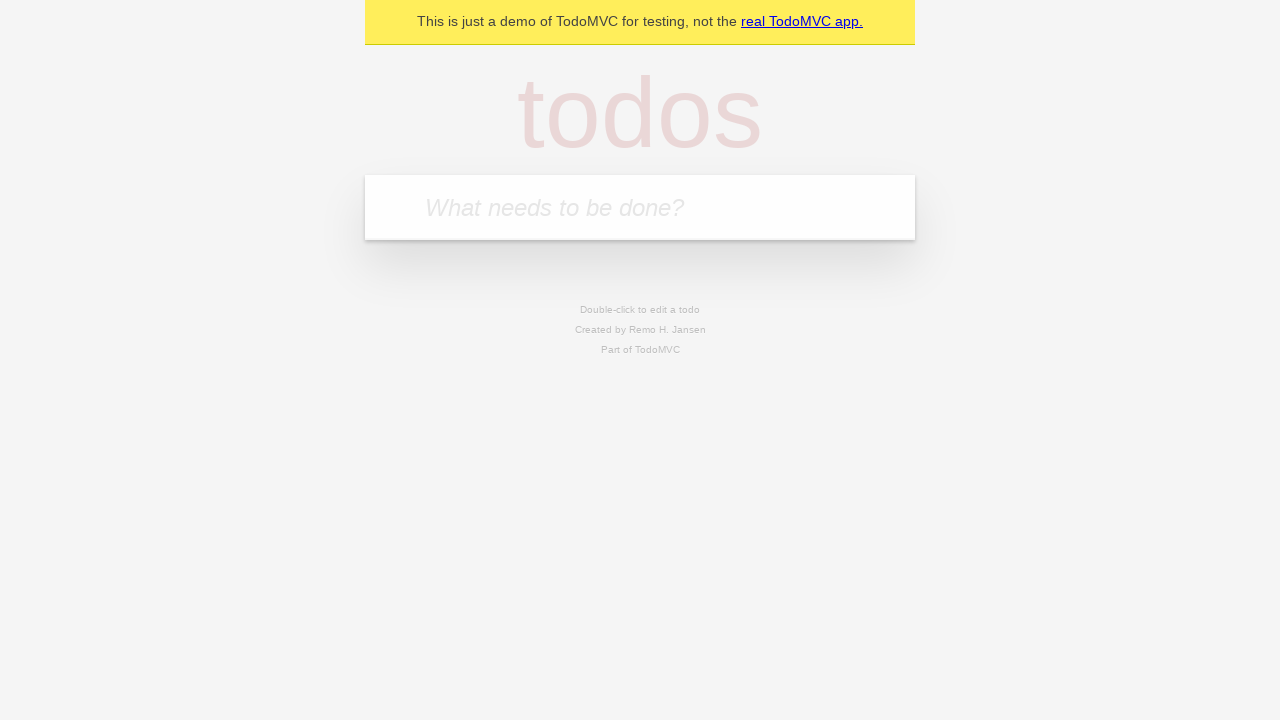

Filled first todo field with 'buy some cheese' on internal:attr=[placeholder="What needs to be done?"i]
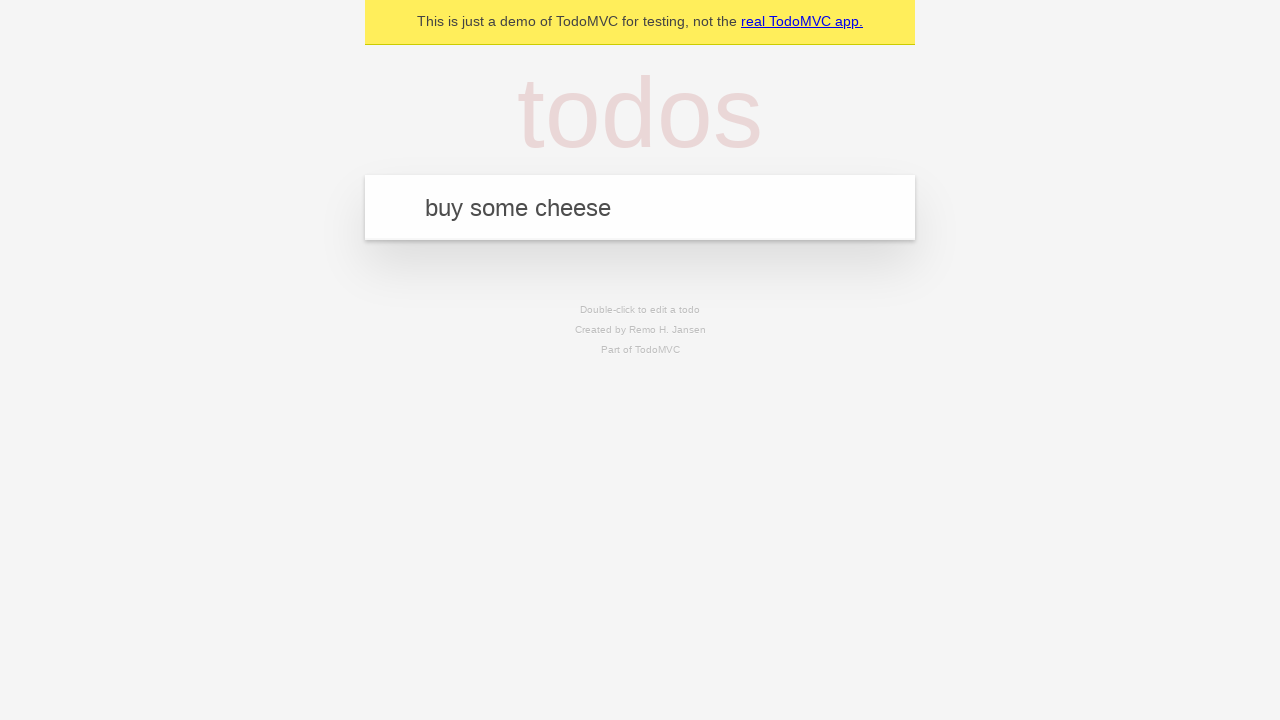

Pressed Enter to create first todo item on internal:attr=[placeholder="What needs to be done?"i]
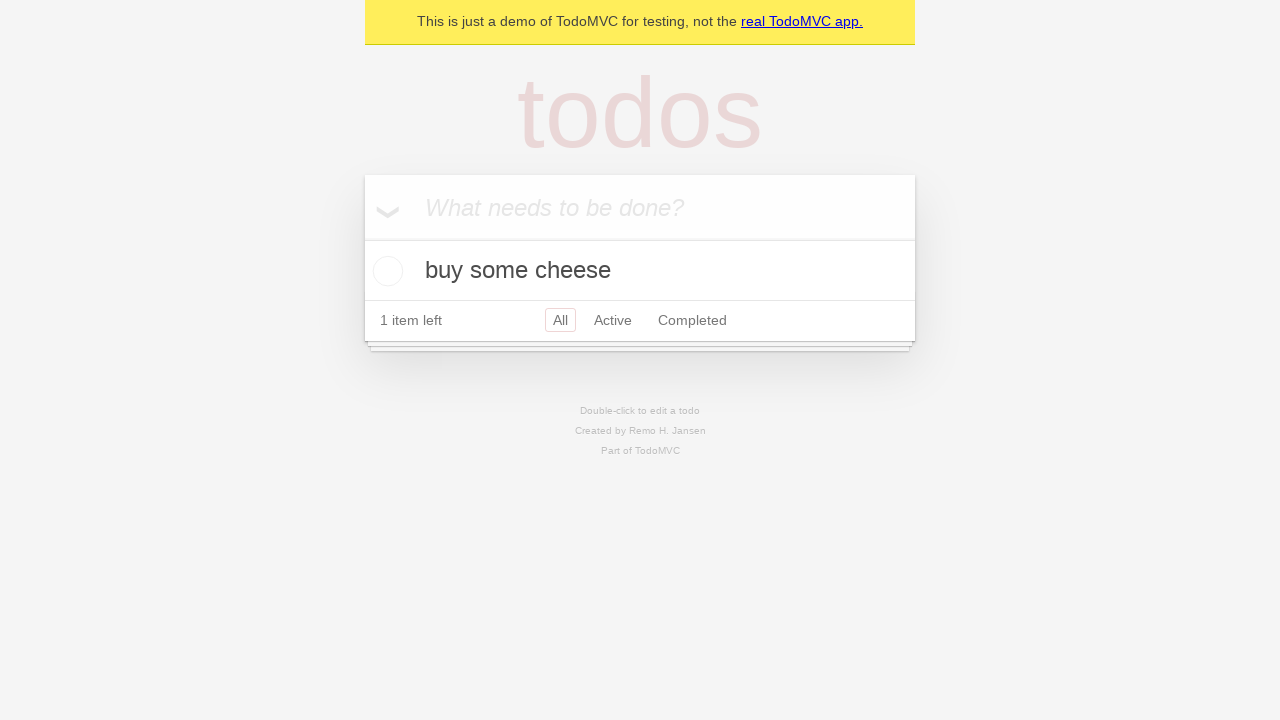

Filled second todo field with 'feed the cat' on internal:attr=[placeholder="What needs to be done?"i]
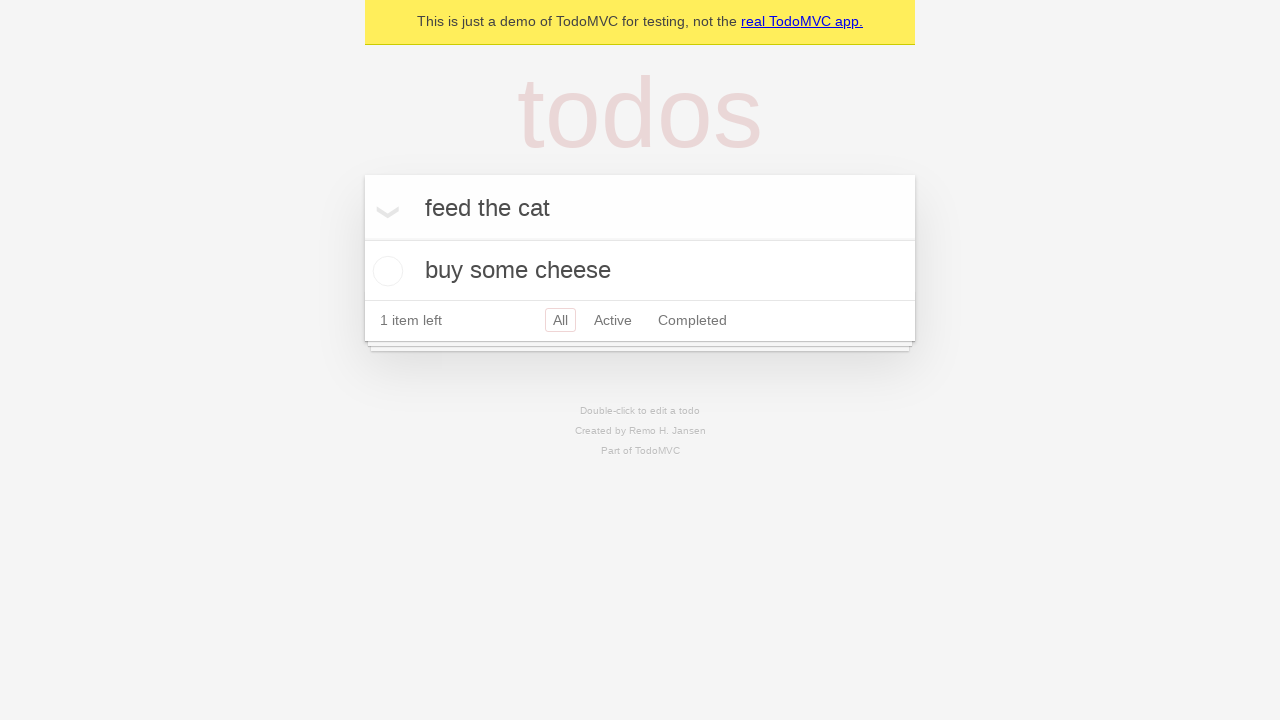

Pressed Enter to create second todo item on internal:attr=[placeholder="What needs to be done?"i]
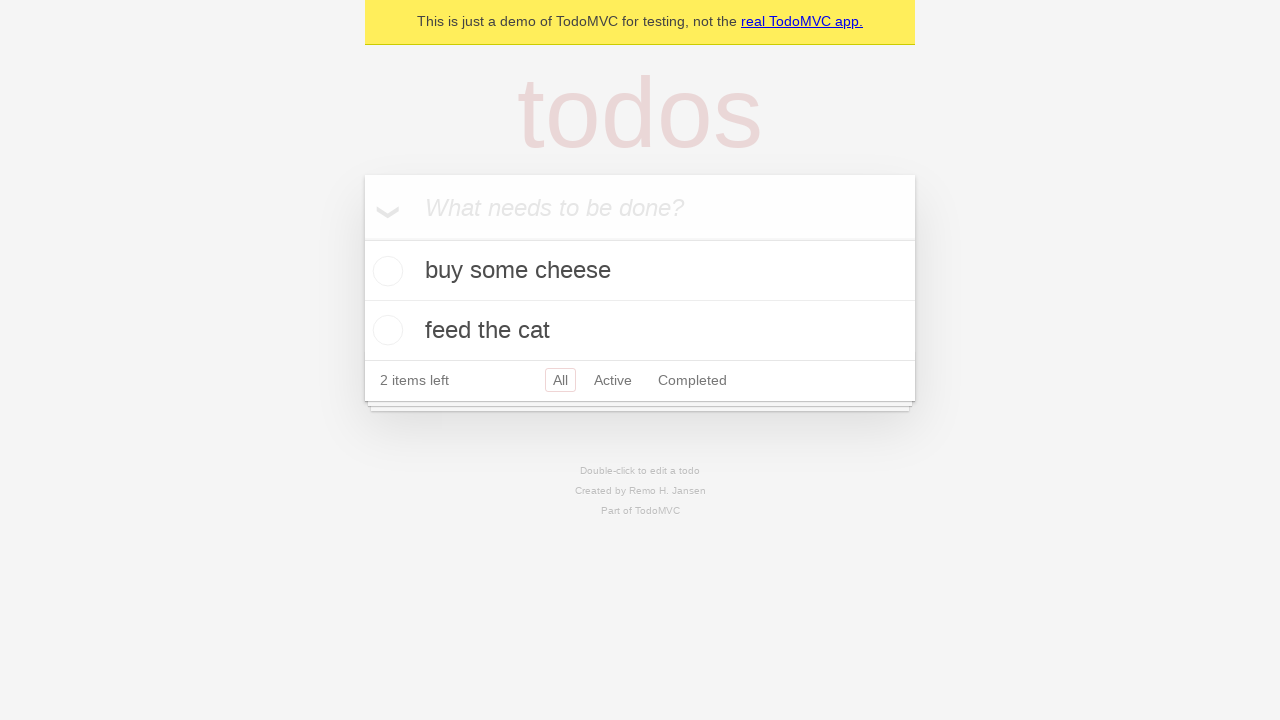

Filled third todo field with 'book a doctors appointment' on internal:attr=[placeholder="What needs to be done?"i]
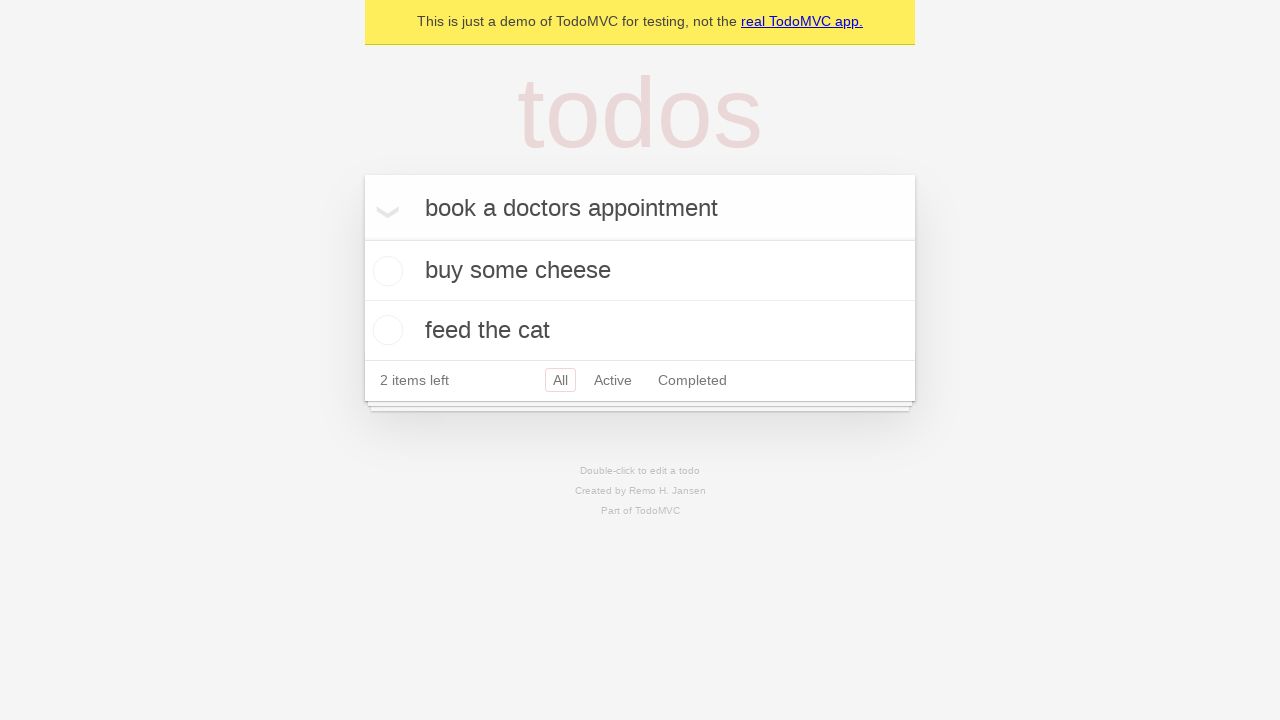

Pressed Enter to create third todo item on internal:attr=[placeholder="What needs to be done?"i]
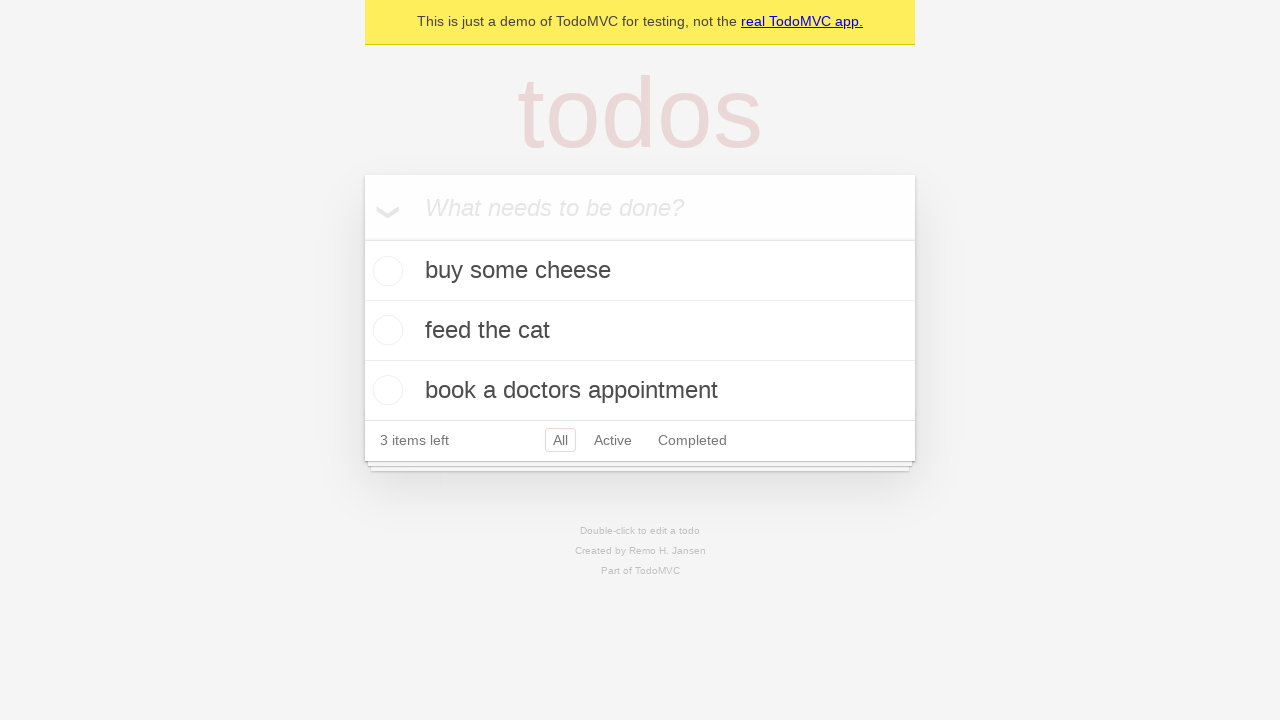

Marked first todo item as complete at (385, 271) on .todo-list li .toggle >> nth=0
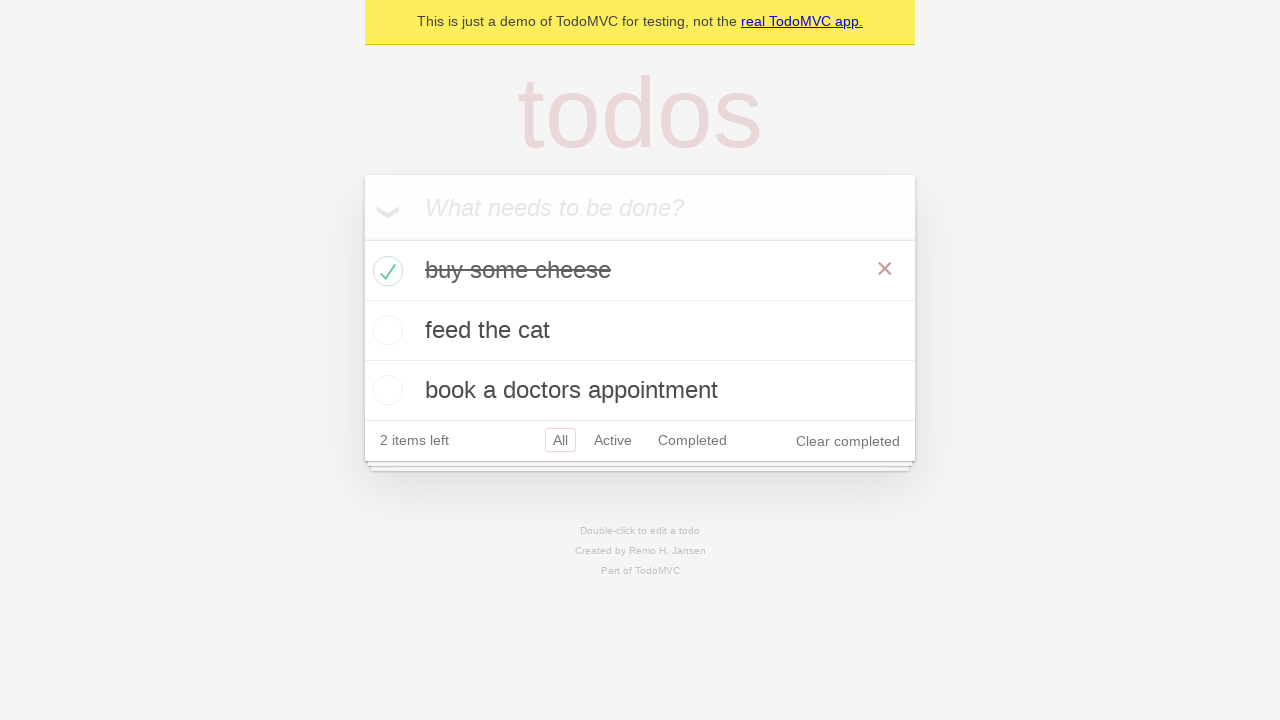

Clear completed button is now visible after marking item complete
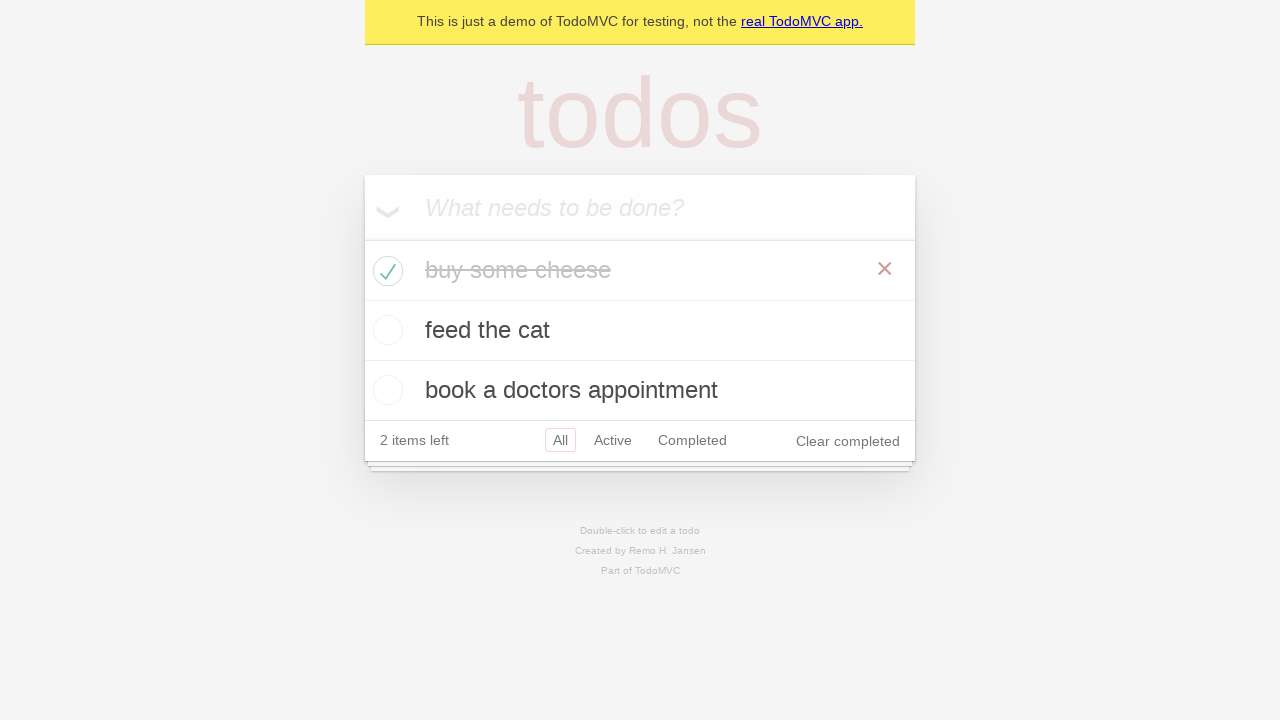

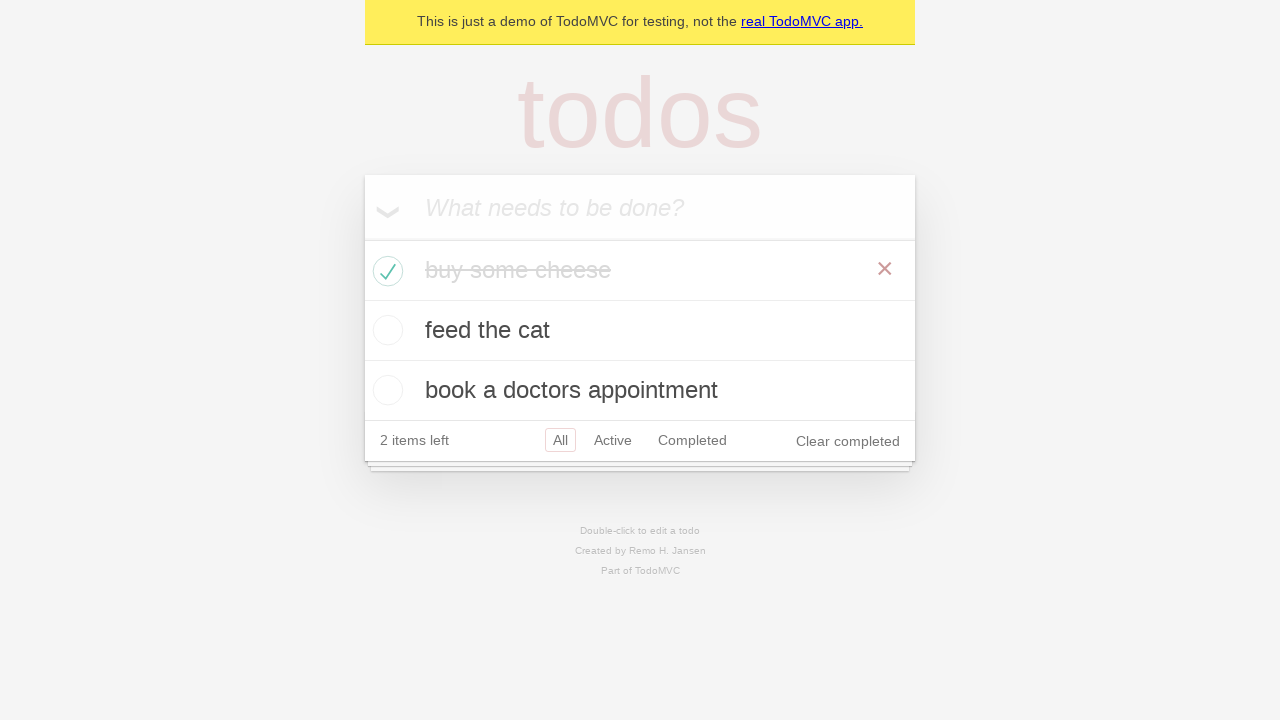